Tests drag and drop functionality within an iframe on jQuery UI's droppable demo page by dragging an element to a drop target

Starting URL: https://jqueryui.com/droppable/

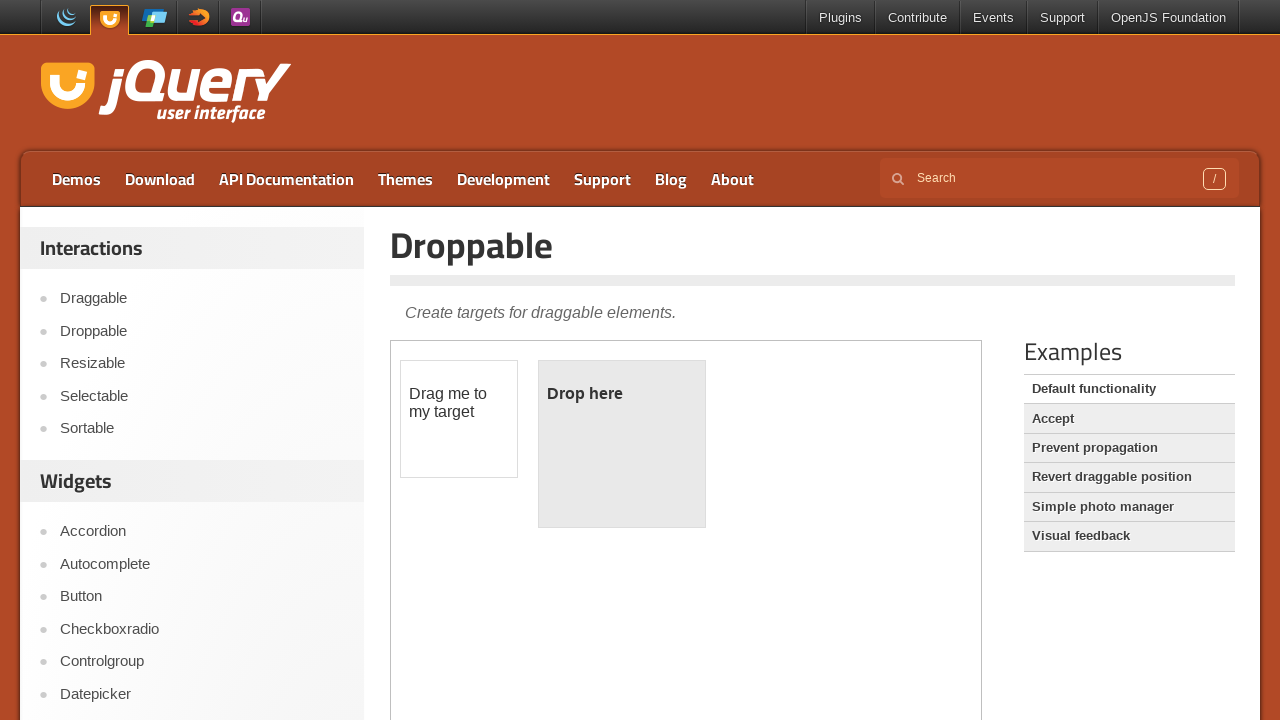

Navigated to jQuery UI droppable demo page
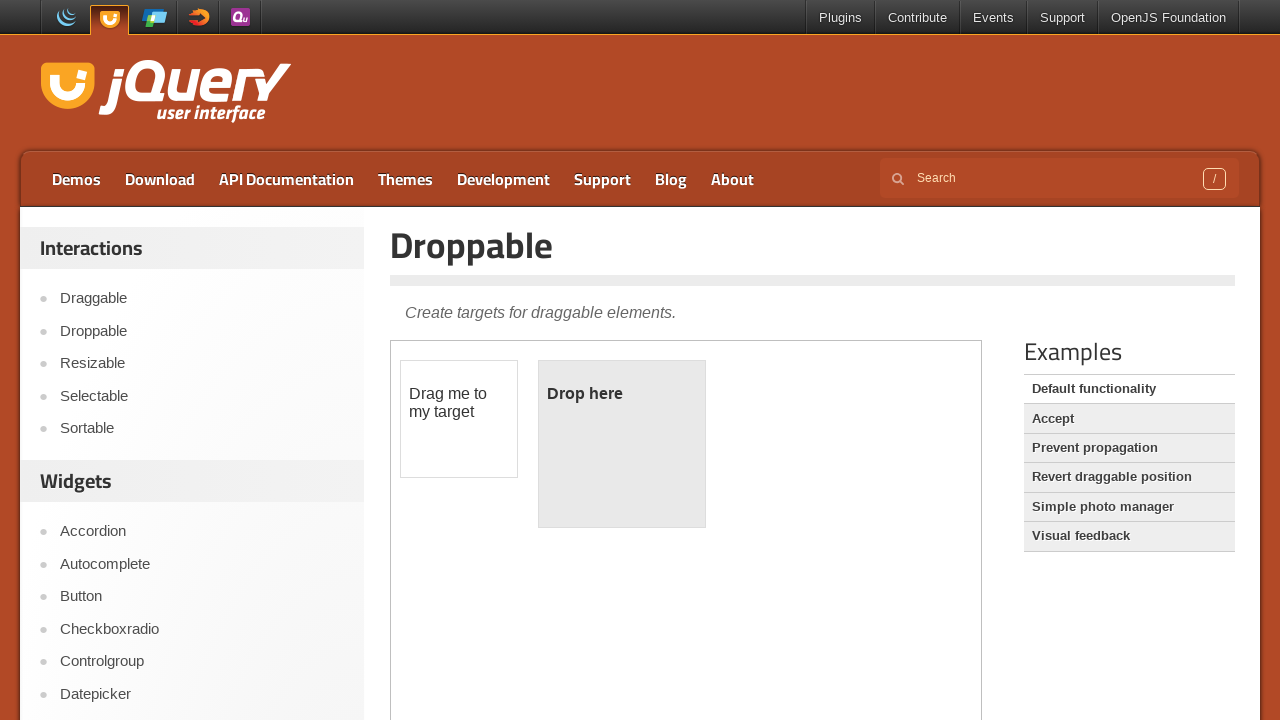

Located the demo iframe
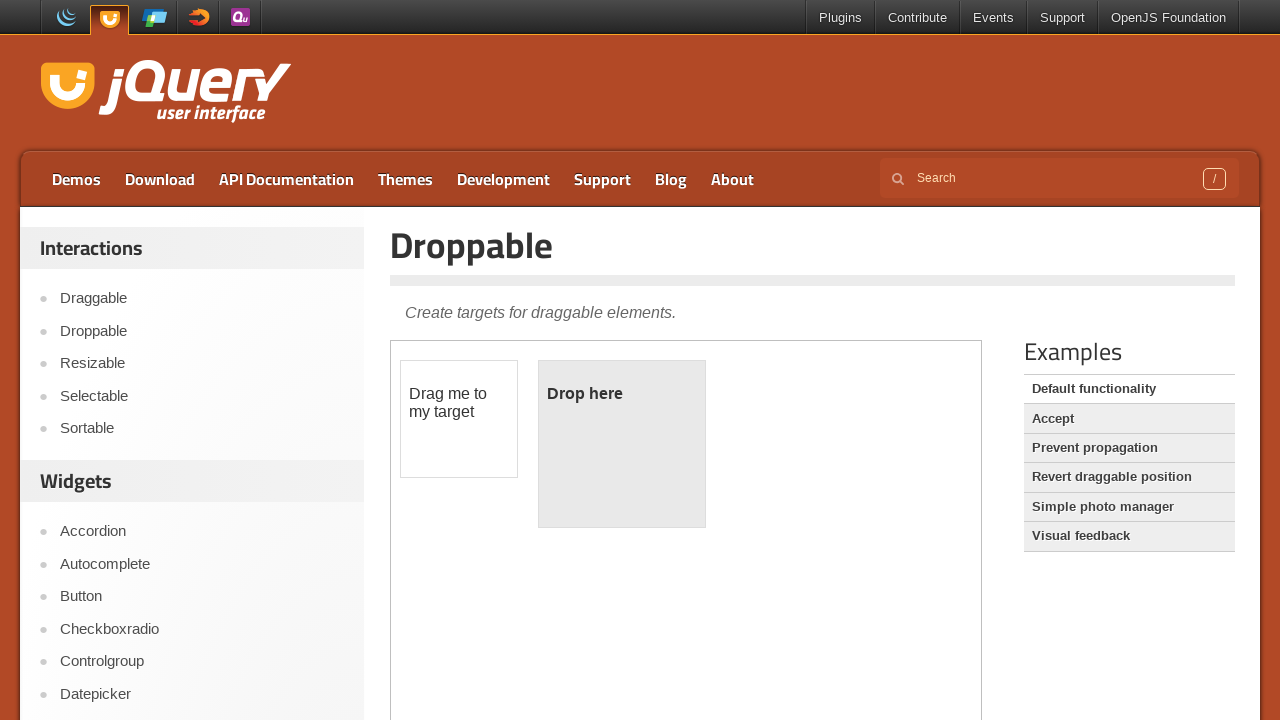

Located draggable element within iframe
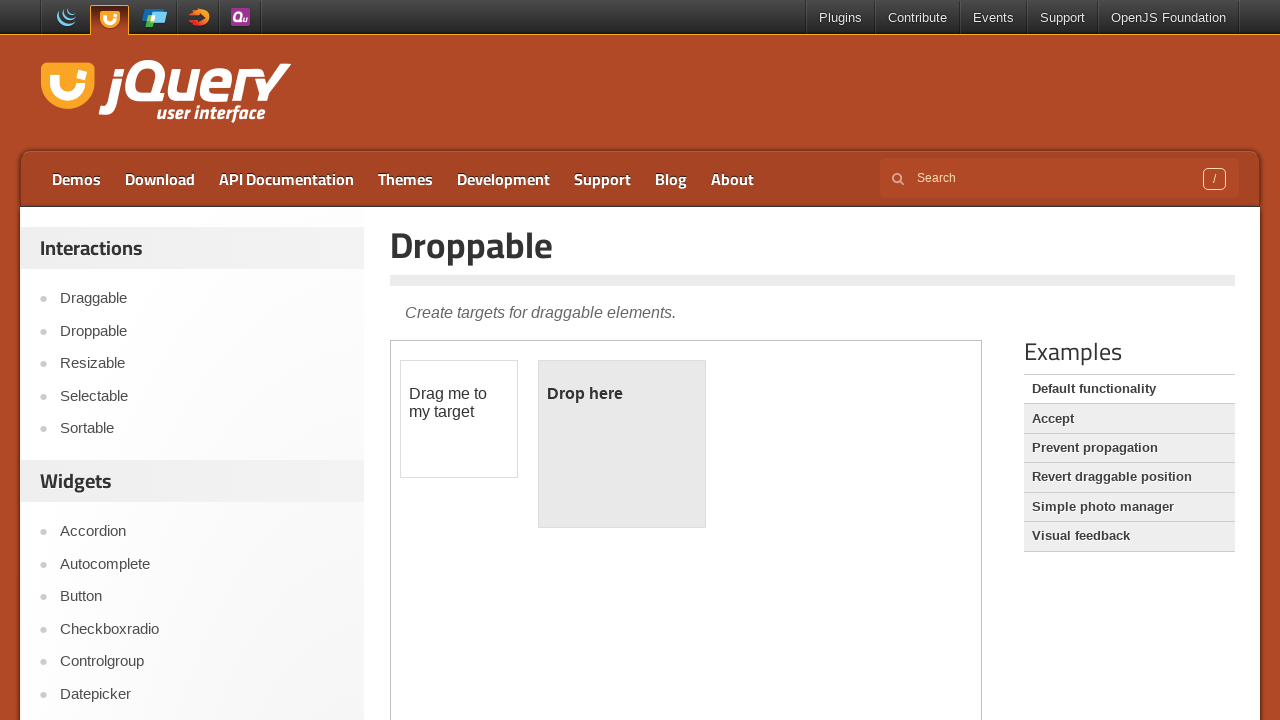

Located drop target element within iframe
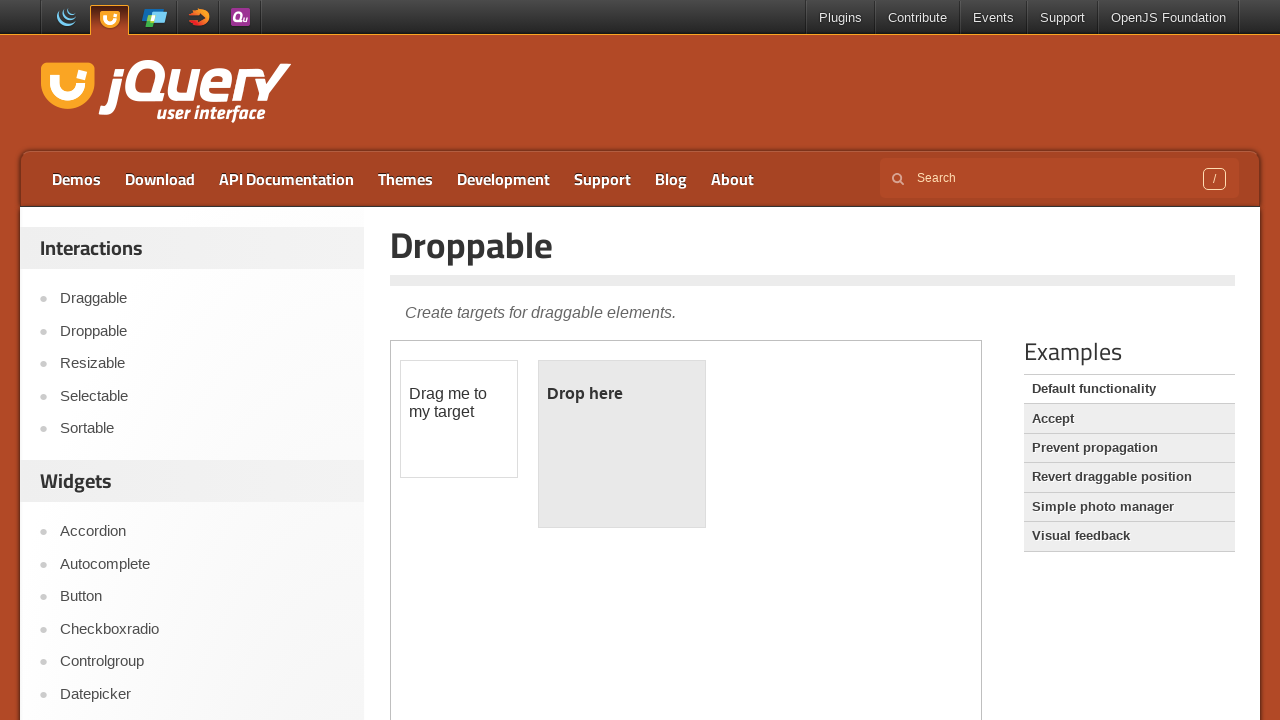

Dragged draggable element to drop target at (622, 444)
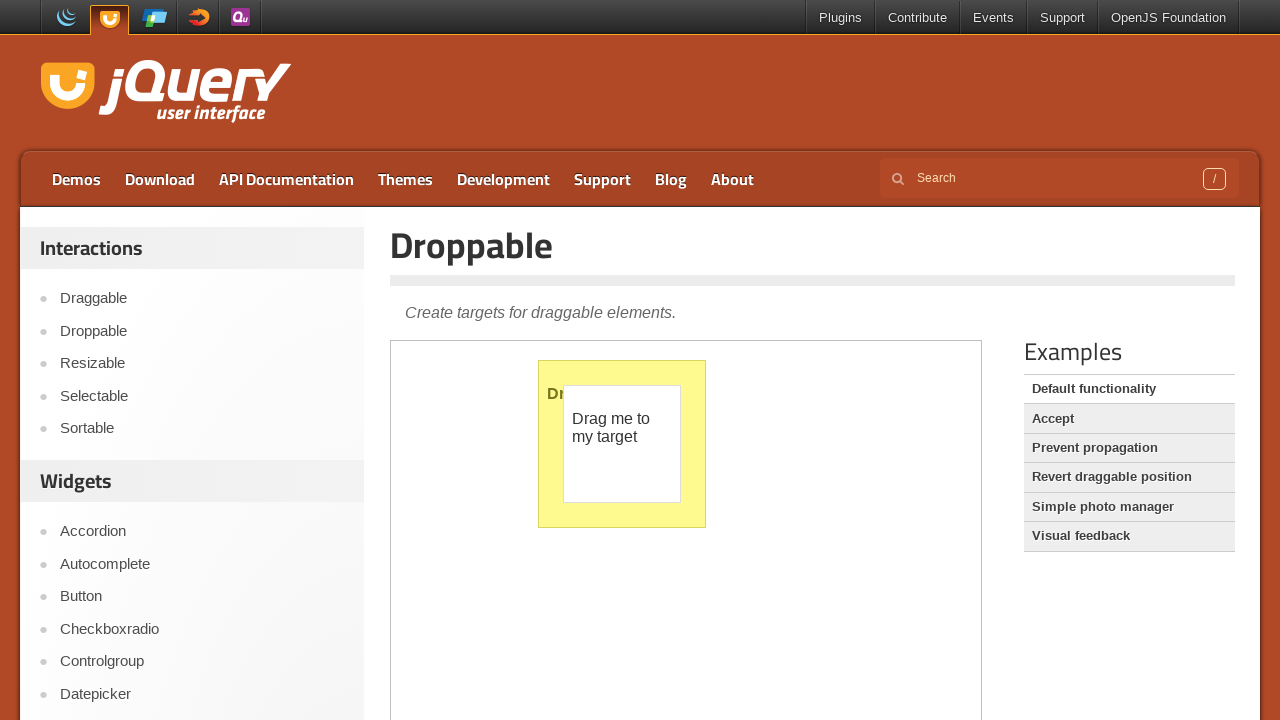

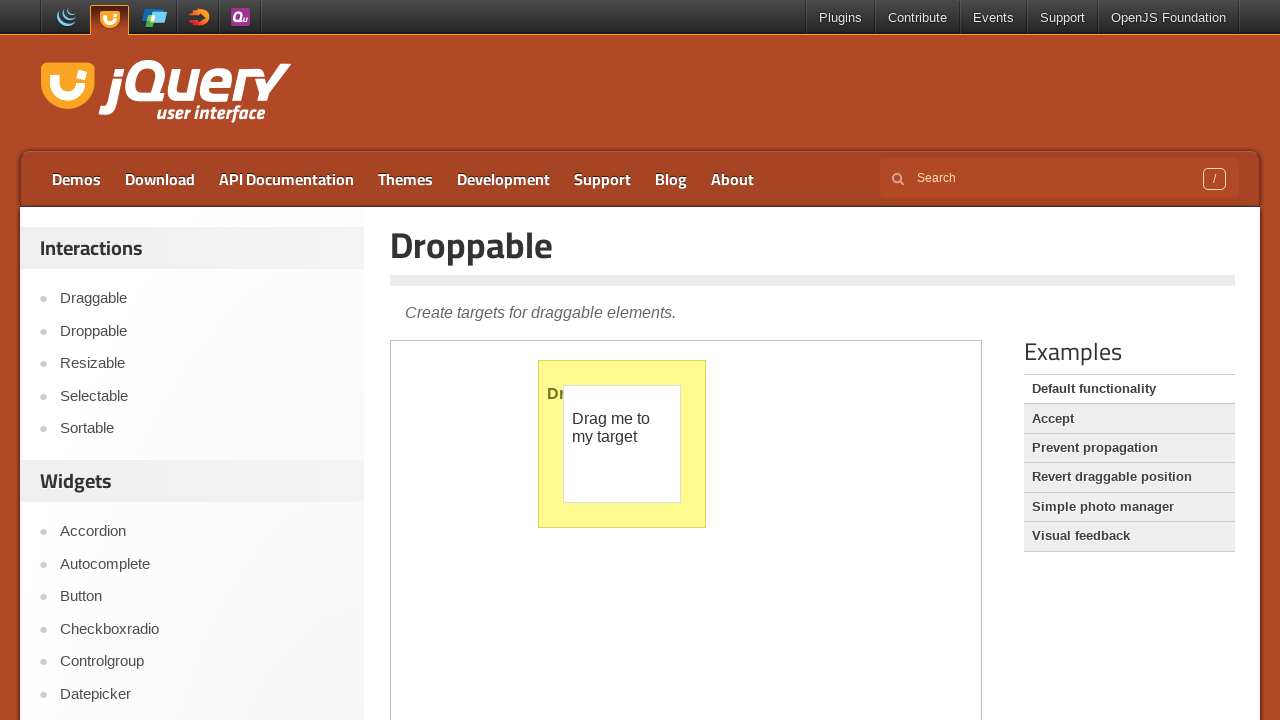